Navigates to the League of Legends champions page and verifies that champion information cards with names are loaded and visible.

Starting URL: https://universe.leagueoflegends.com/en_US/champions/

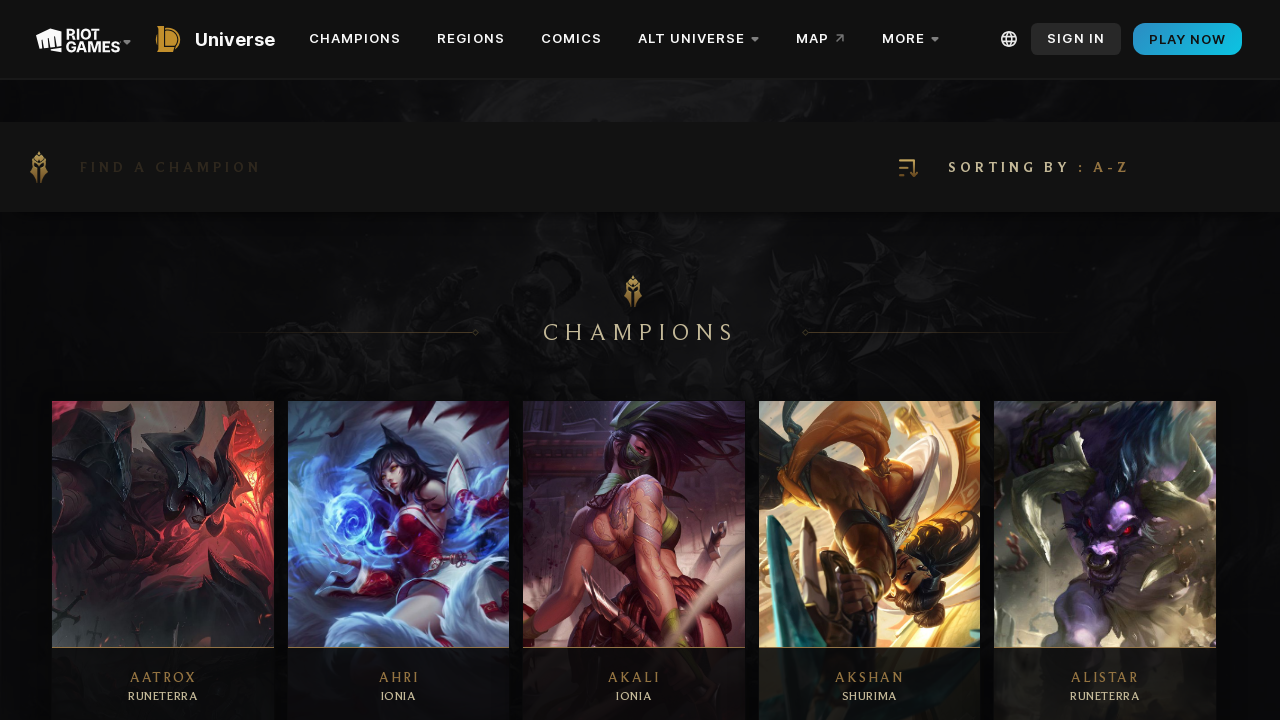

Navigated to League of Legends champions page
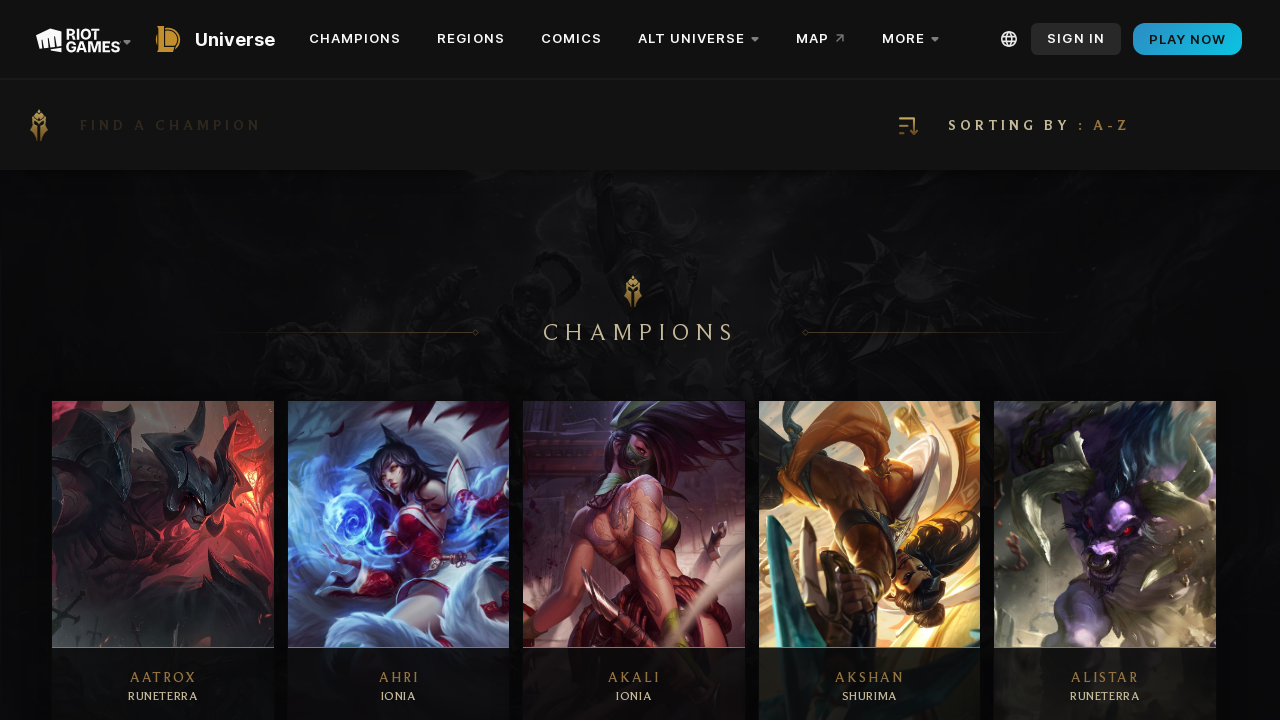

Champion cards container loaded
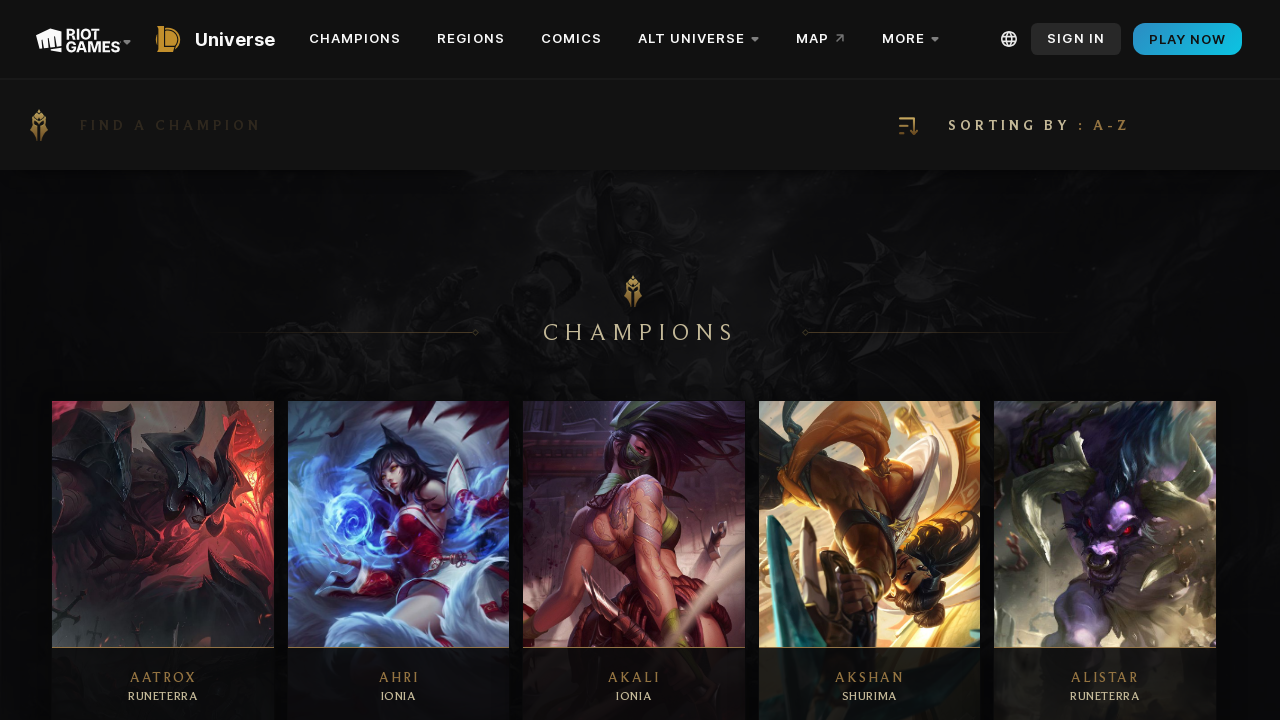

Located first champion card
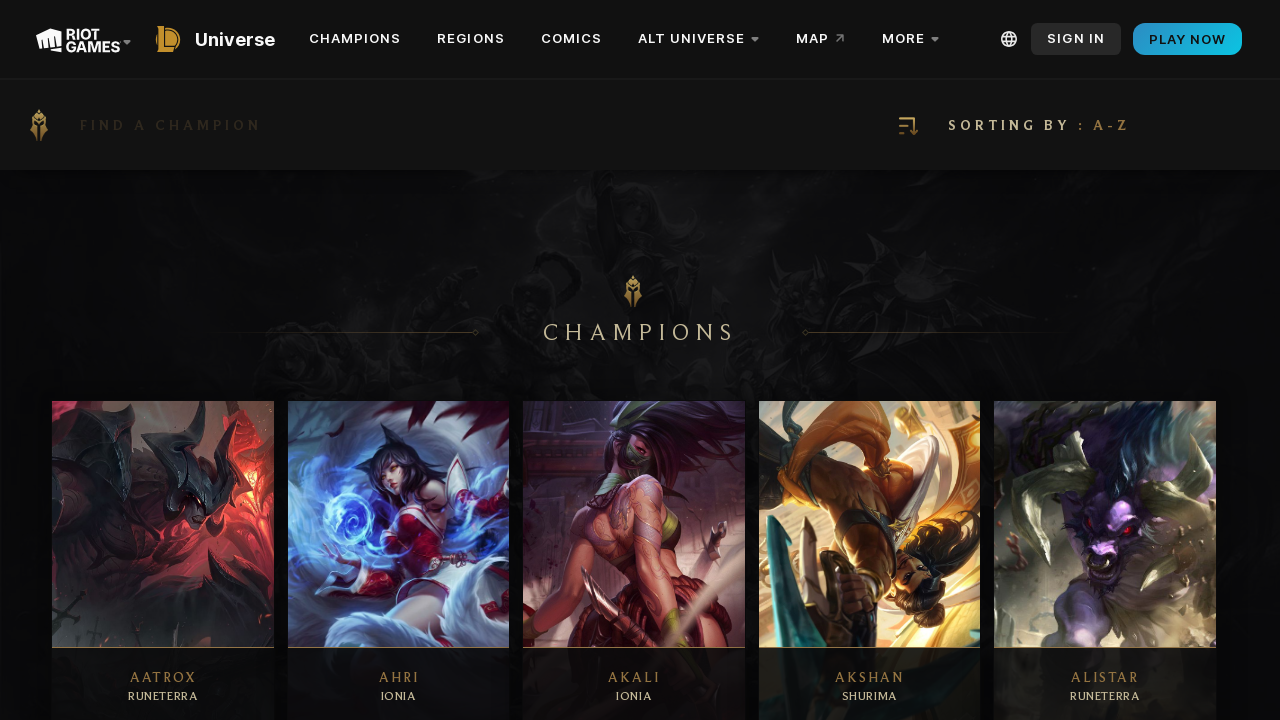

First champion card is visible
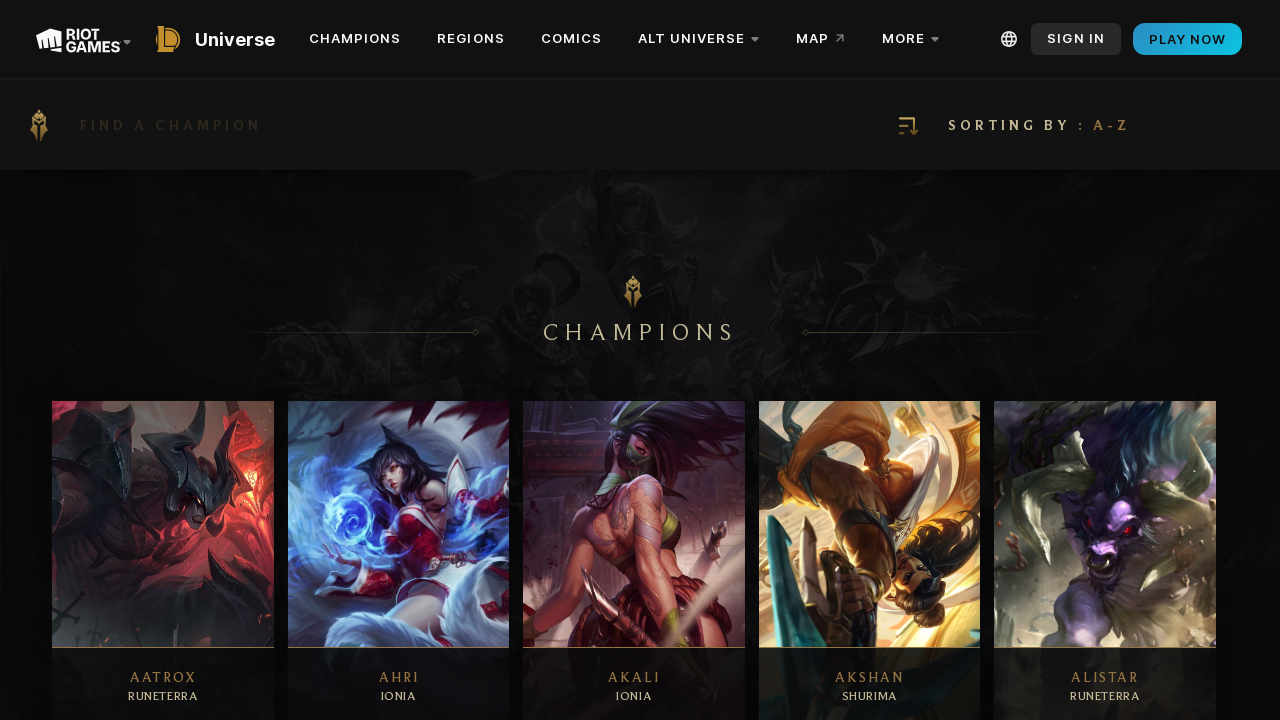

Champion name headings (h1) are present and loaded
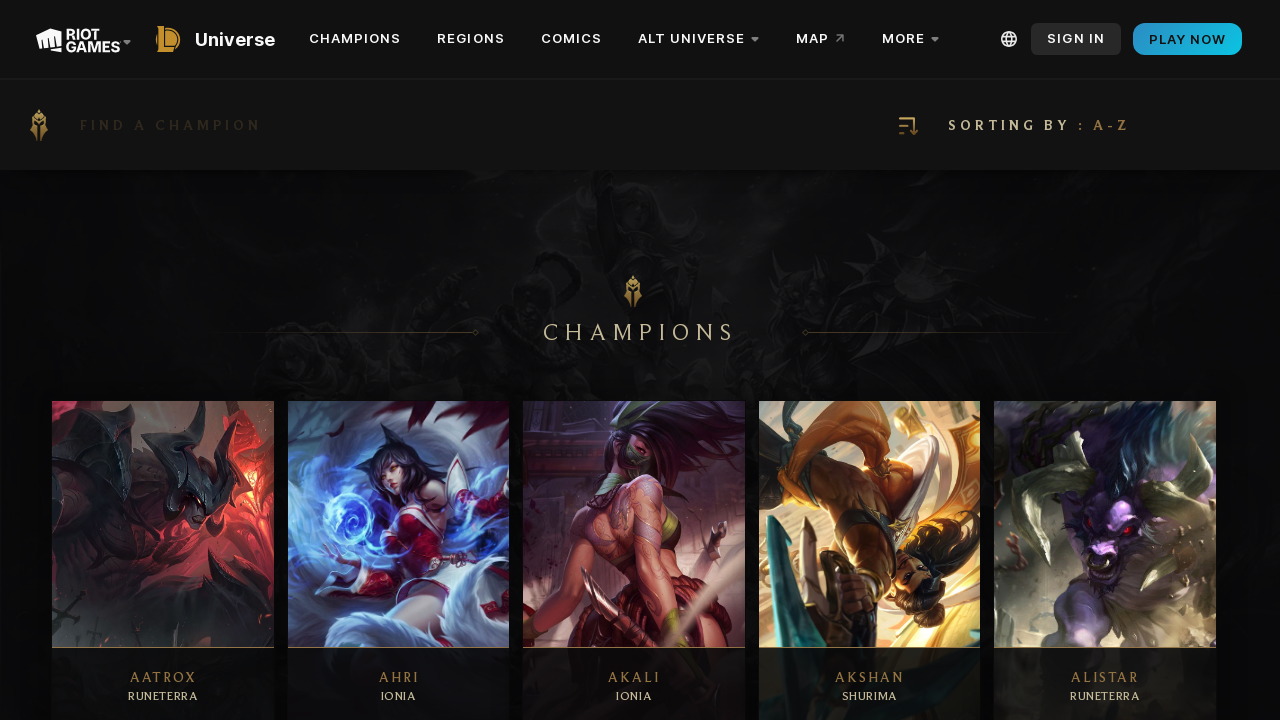

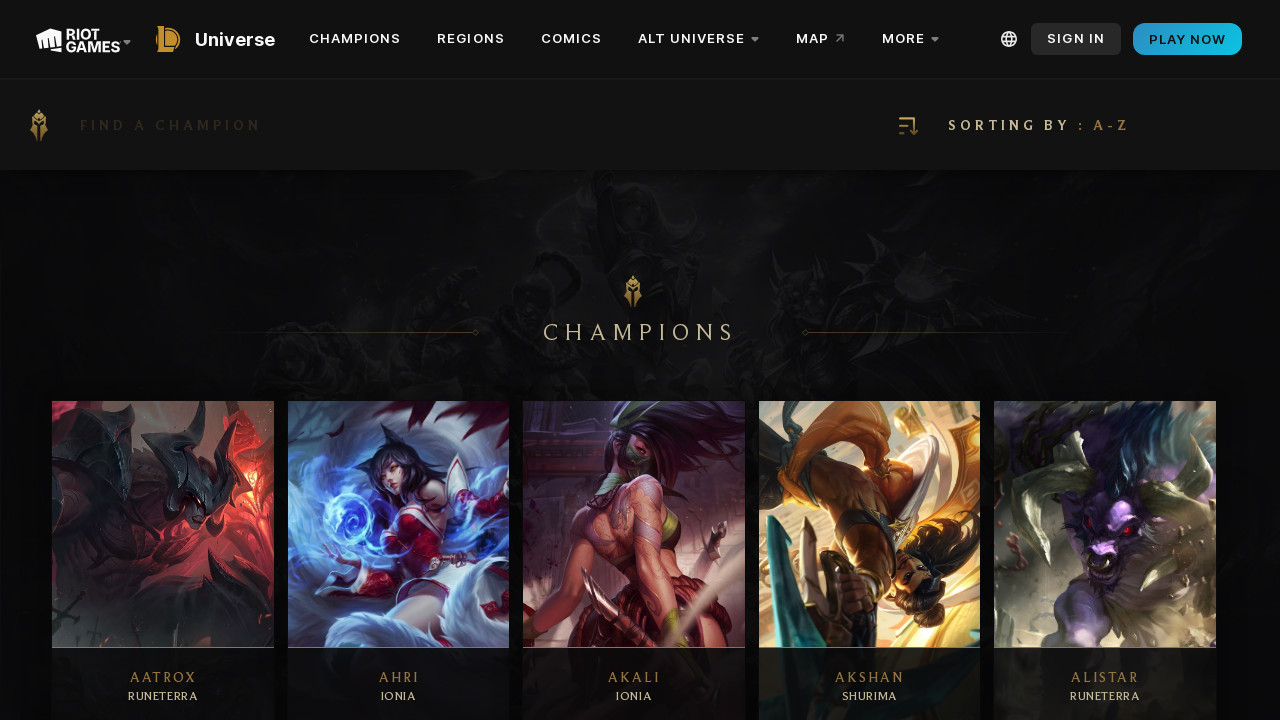